Navigates to Form Authentication page and verifies the h2 element text

Starting URL: https://the-internet.herokuapp.com/

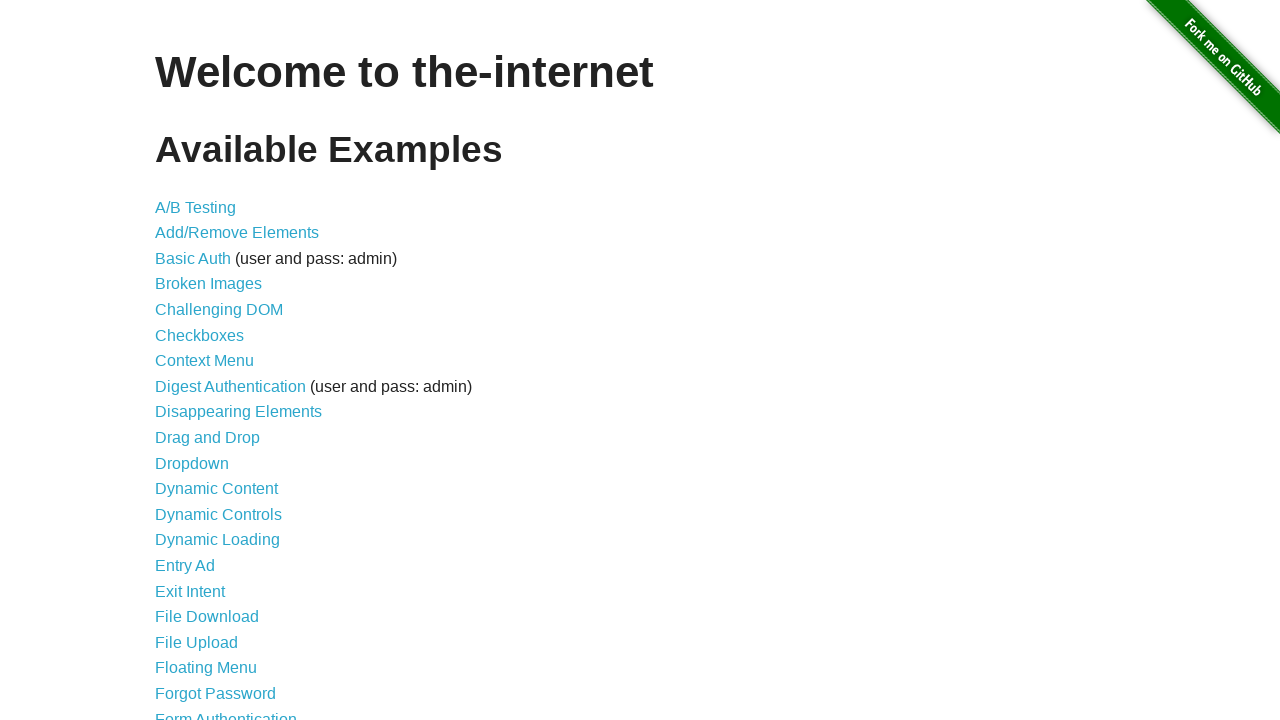

Clicked on Form Authentication link at (226, 712) on a:text('Form Authentication')
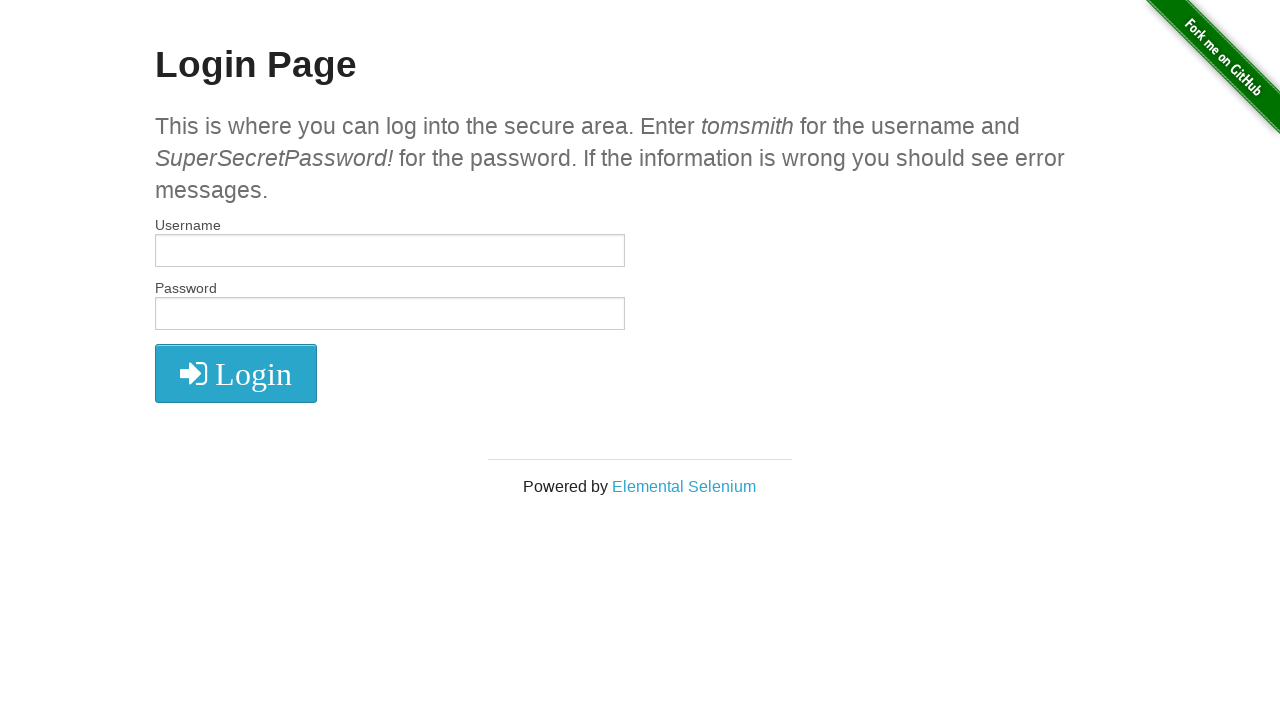

Waited for h2 element to load
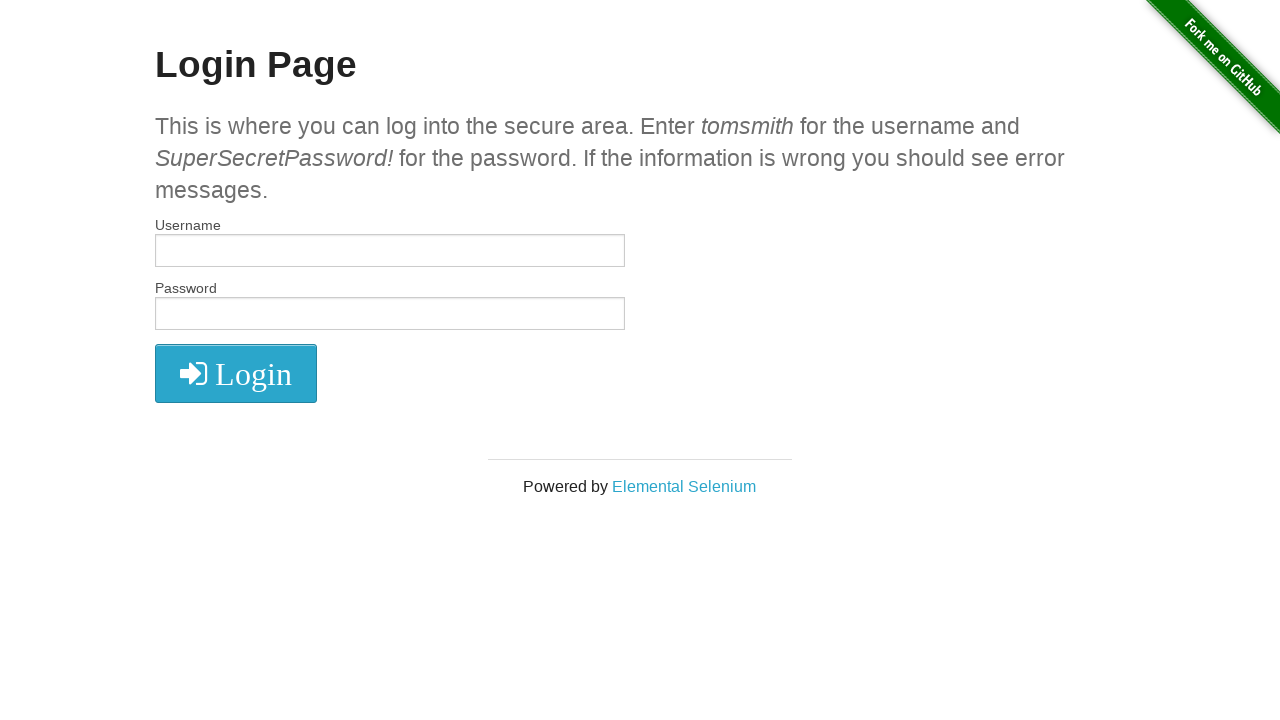

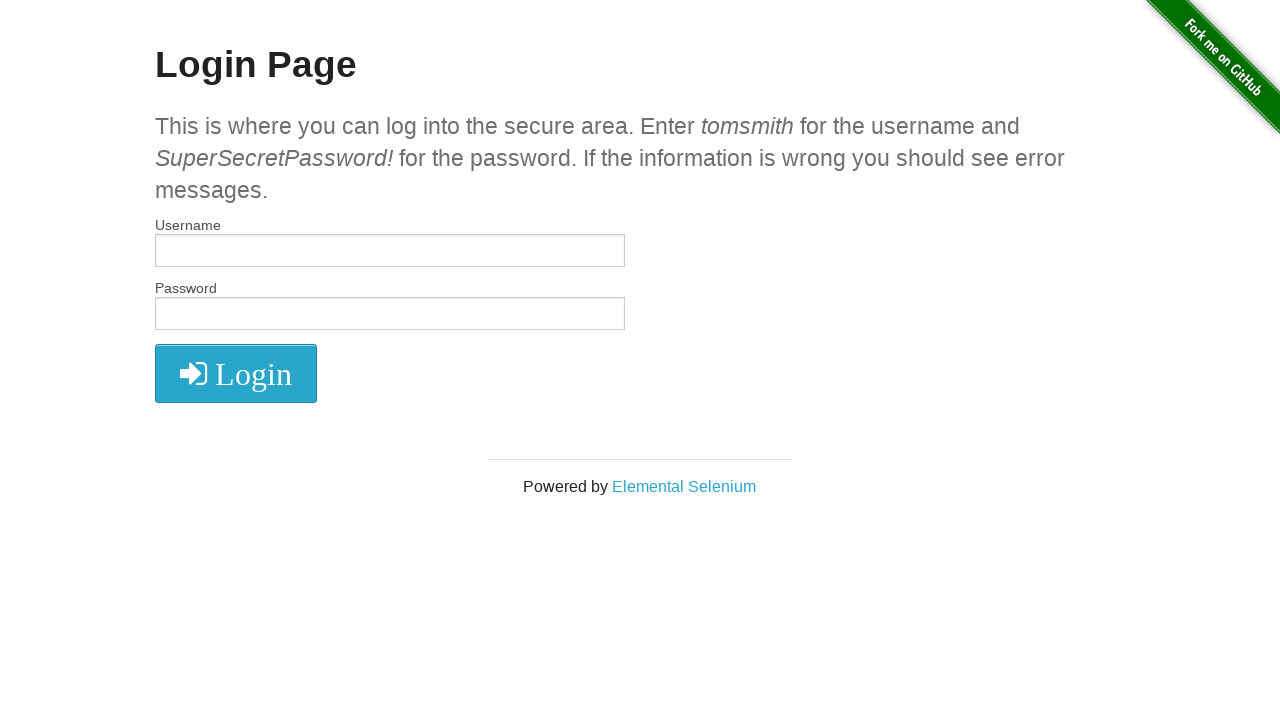